Tests that a saved change to an employee's name persists after navigating away and back to the employee record

Starting URL: https://devmountain-qa.github.io/employee-manager/1.2_Version/index.html

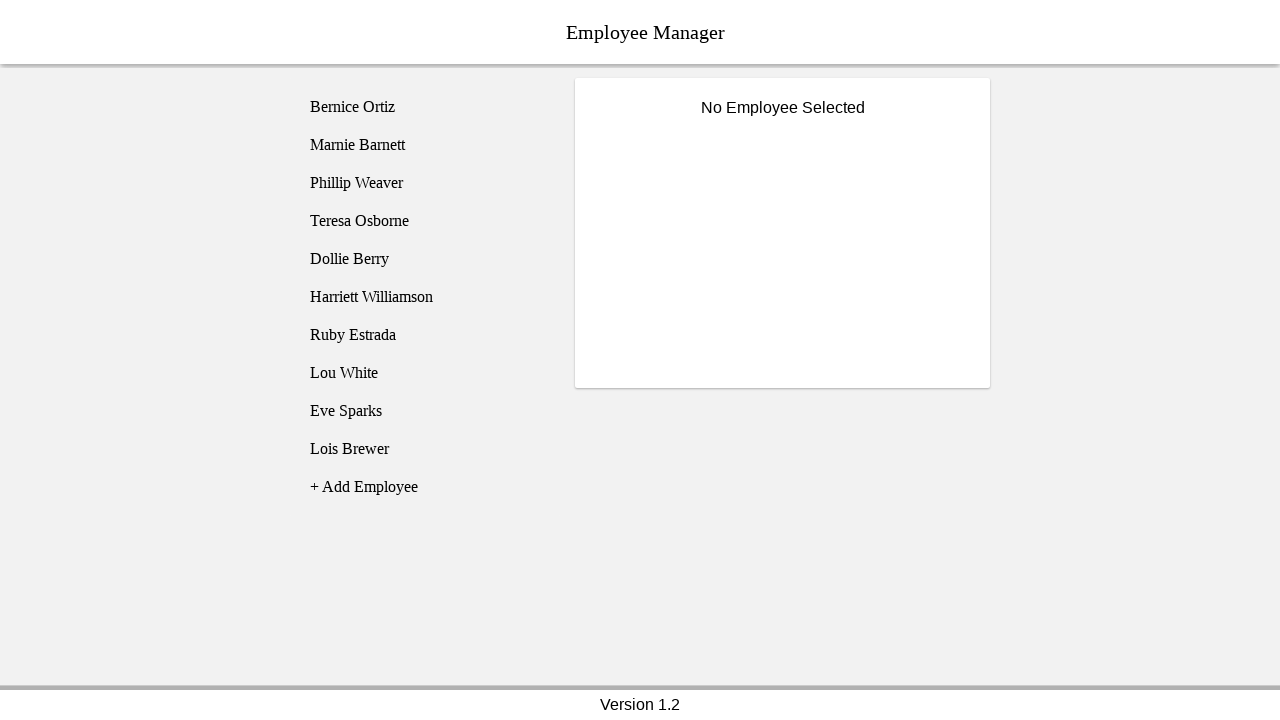

Clicked on Bernice Ortiz employee record at (425, 107) on [name='employee1']
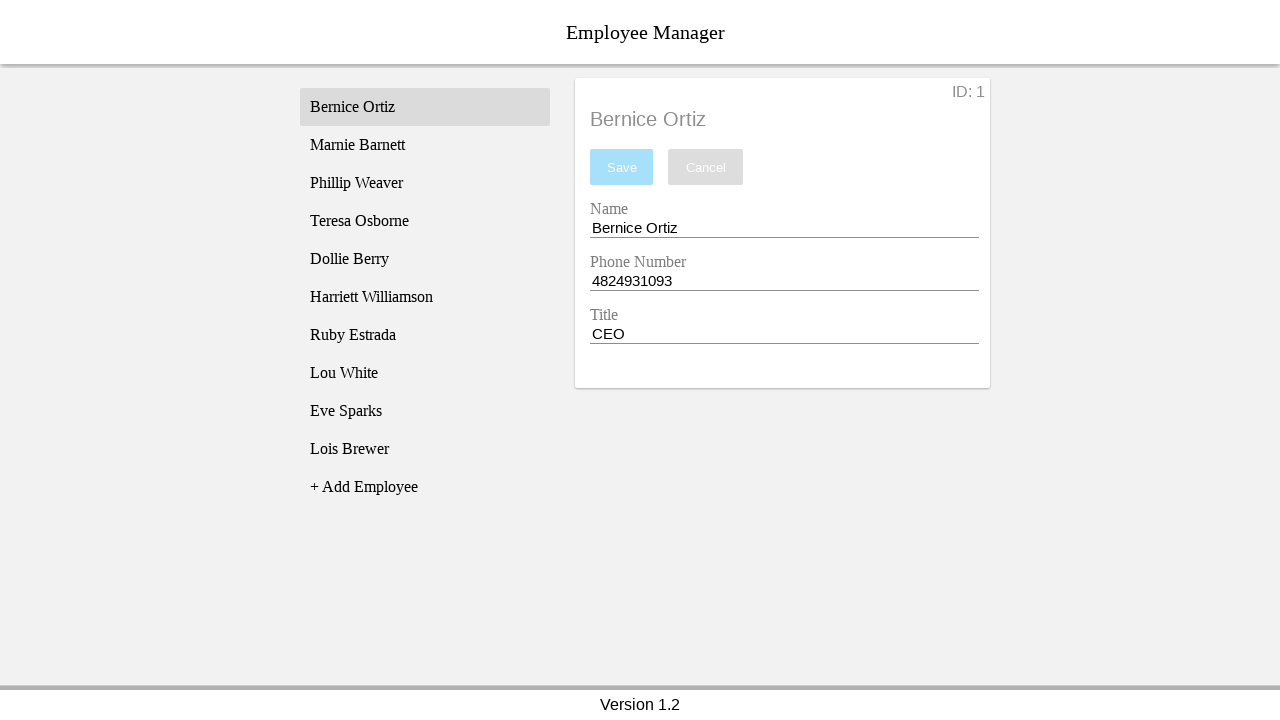

Name entry field became visible
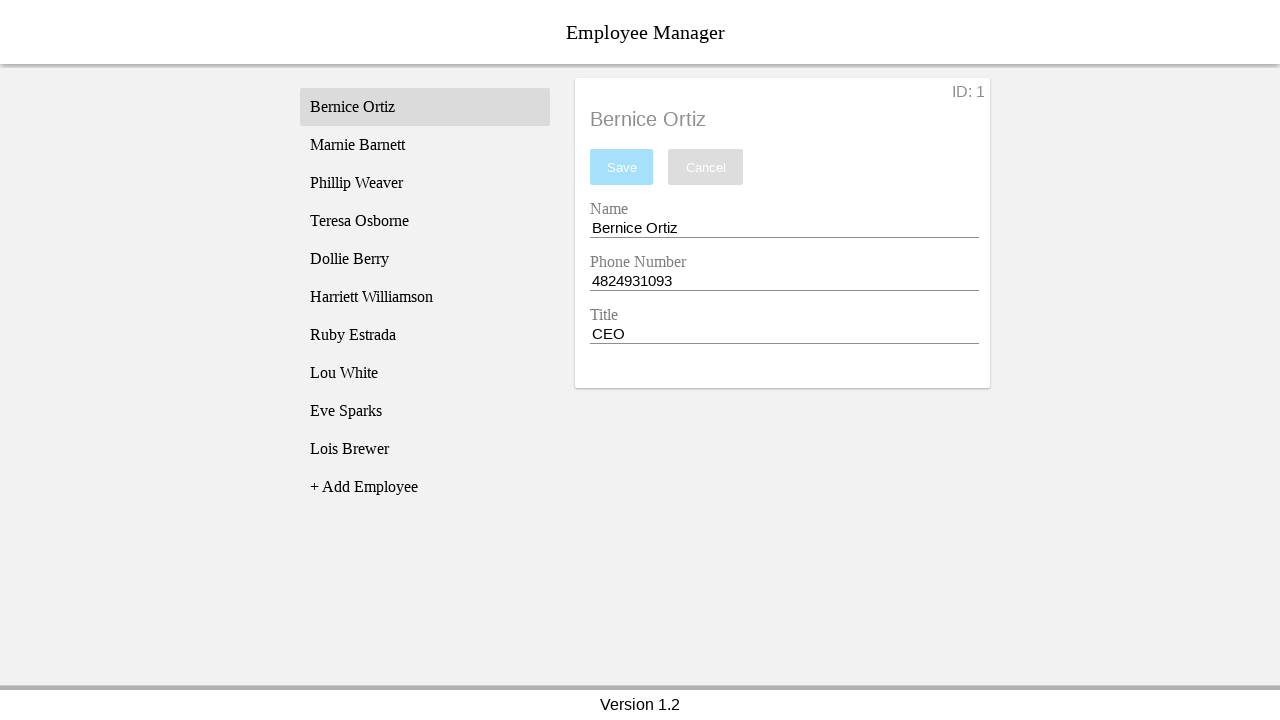

Filled name entry field with 'Test Name' on [name='nameEntry']
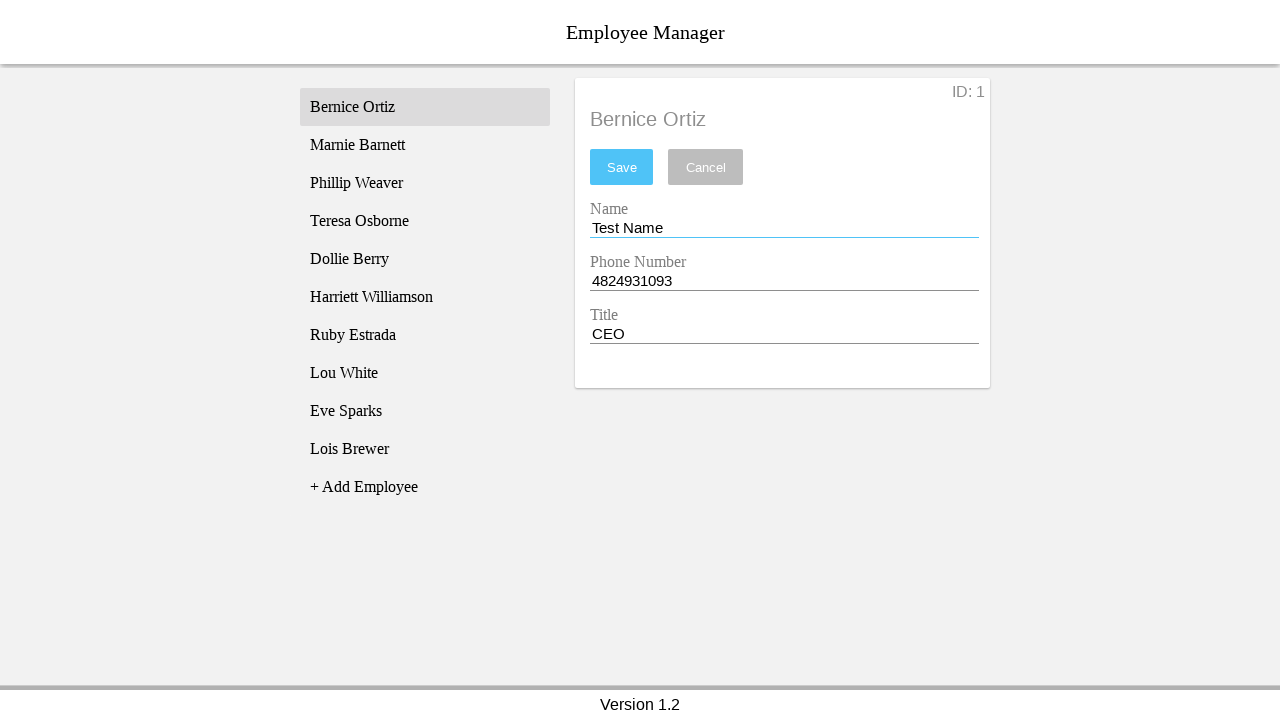

Clicked save button to save the name change at (622, 167) on #saveBtn
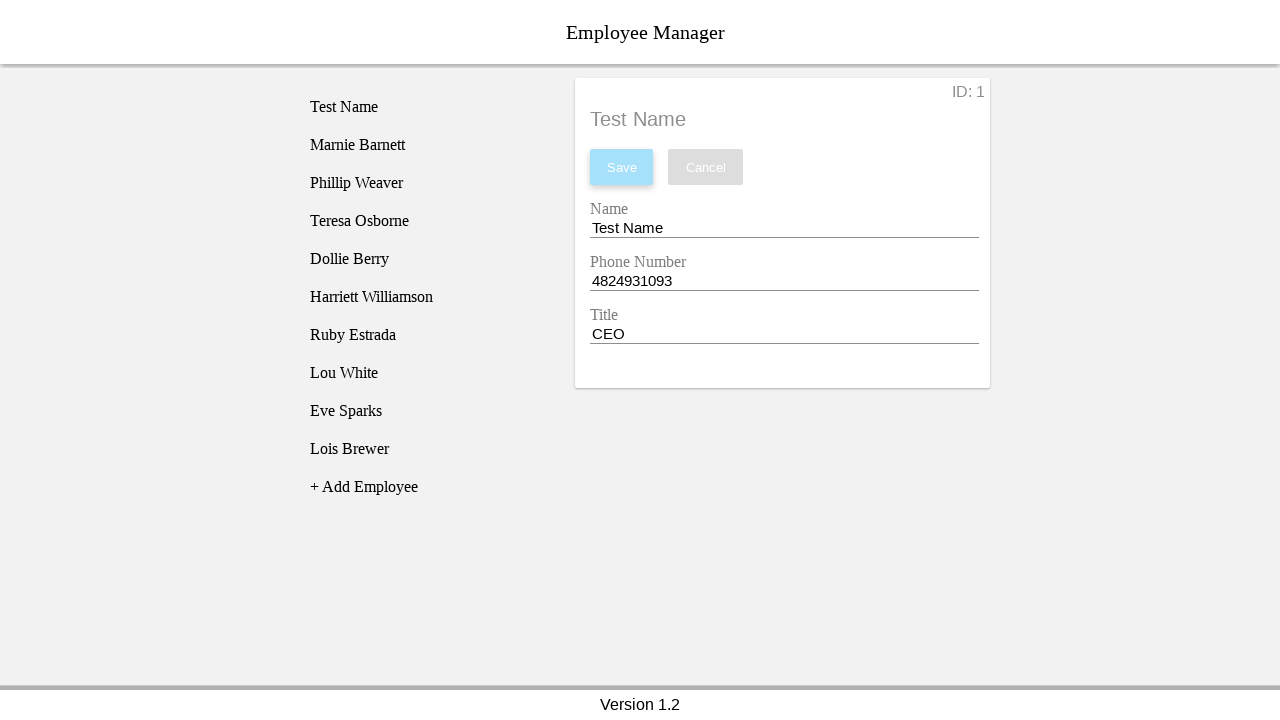

Clicked on Phillip Weaver employee record at (425, 183) on [name='employee3']
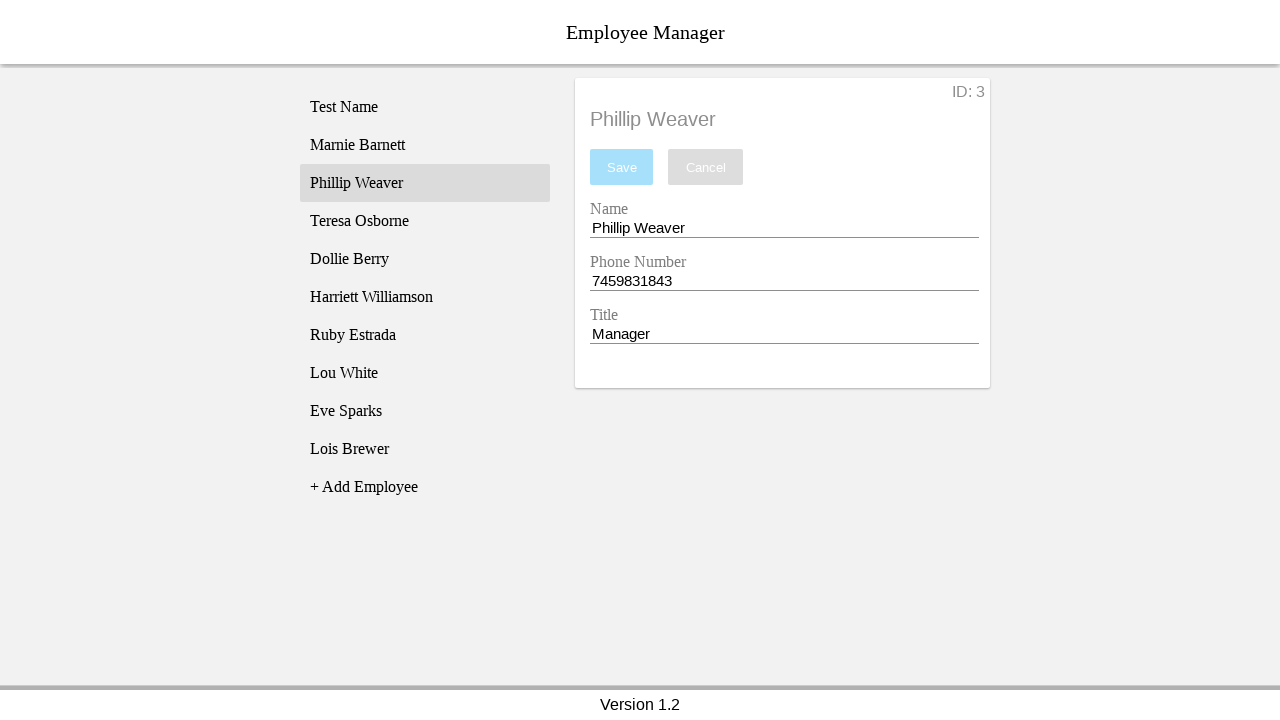

Verified Phillip Weaver's name displayed in employee title
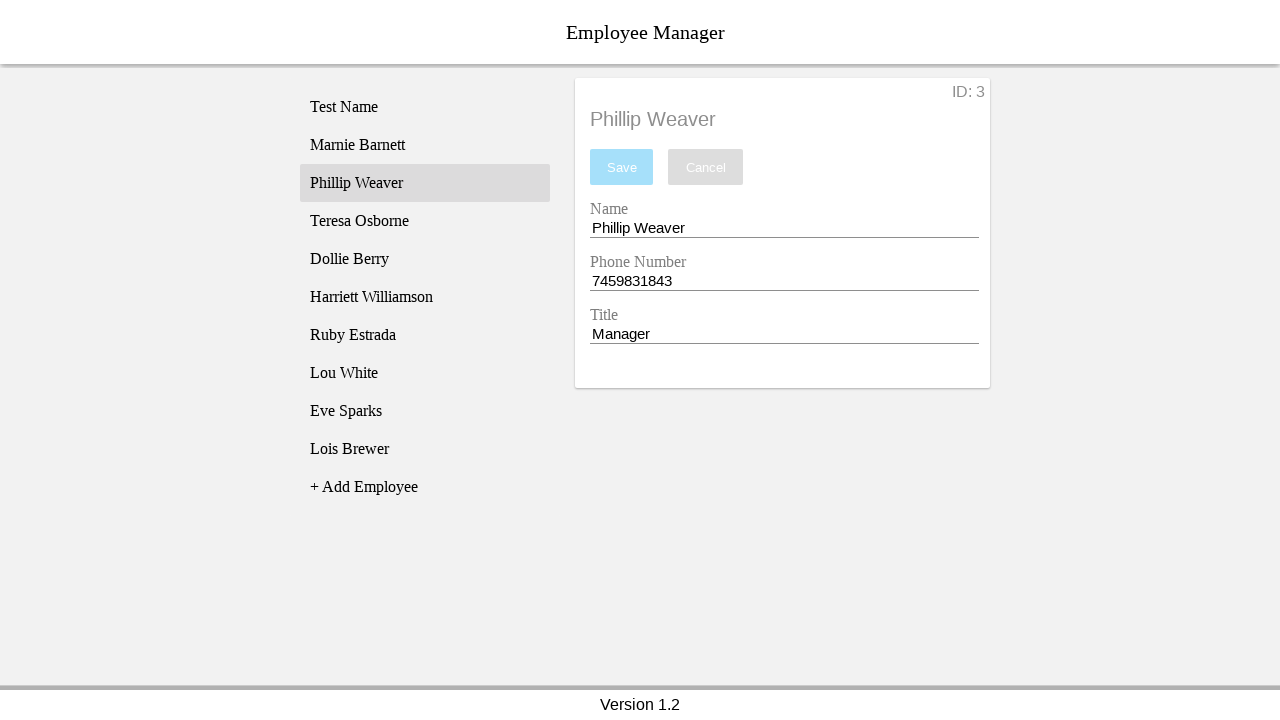

Navigated back to Bernice Ortiz's employee record at (425, 107) on [name='employee1']
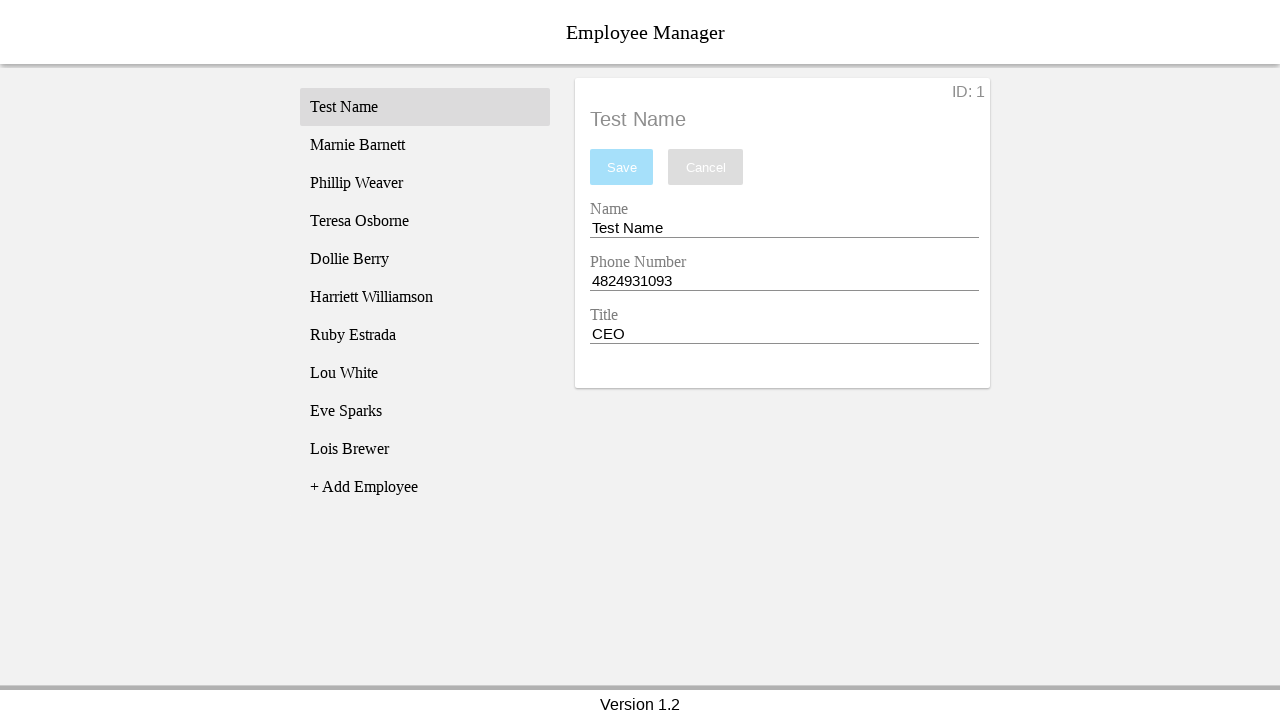

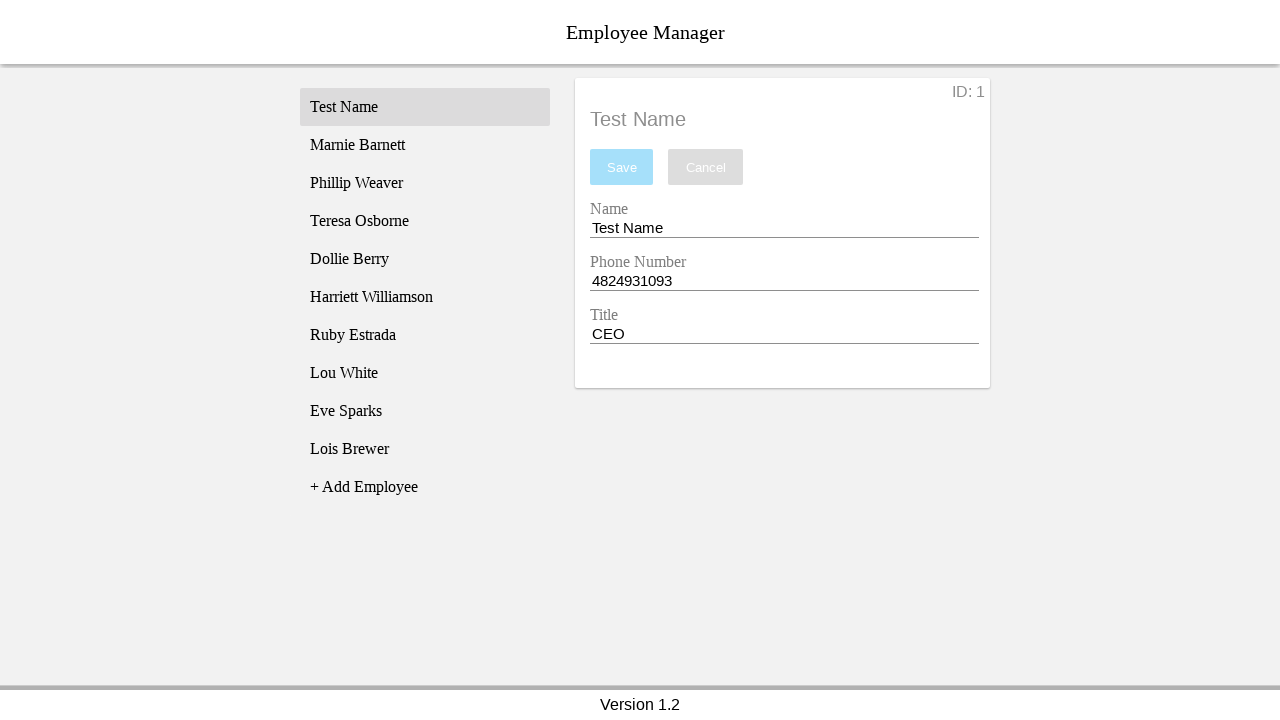